Tests navigation to Desktop section by clicking the Desktop menu link and verifying the section title

Starting URL: https://www.telerik.com/support/demos

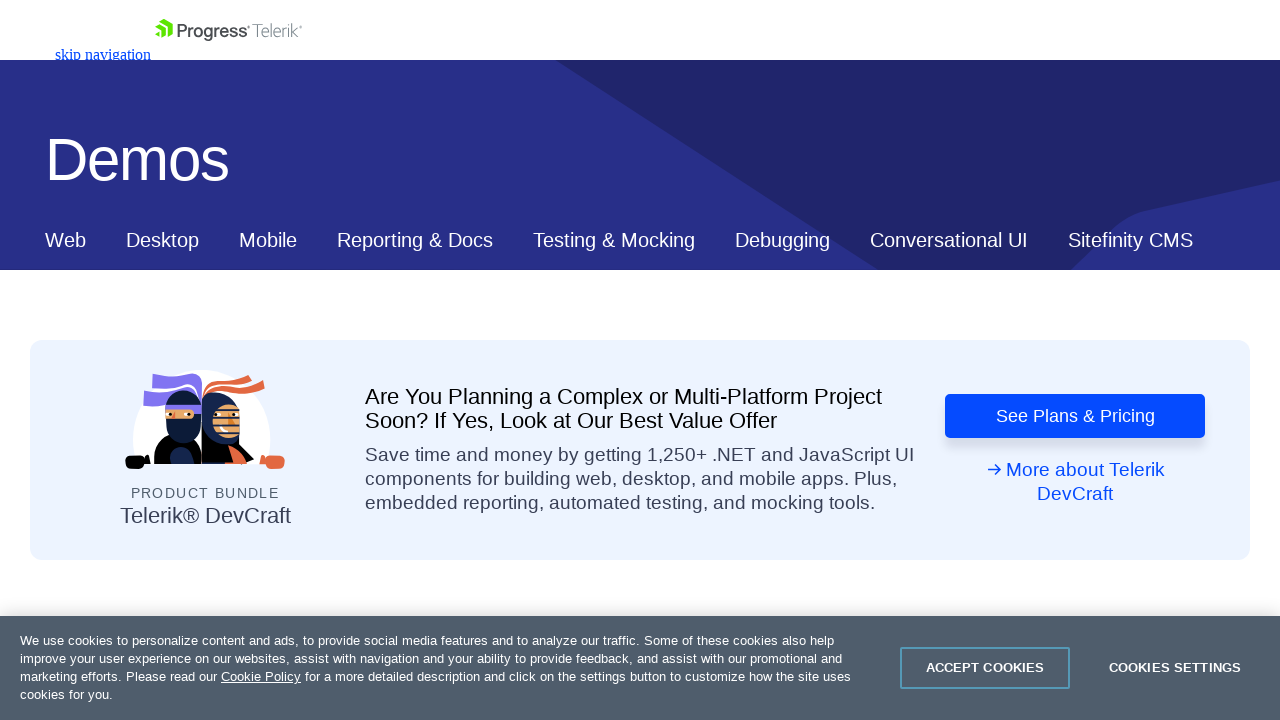

Clicked Desktop menu link at (162, 240) on xpath=//*[@id="ContentPlaceholder1_T53129E6C012_Col00"]/nav/div/div[2]/a[2]
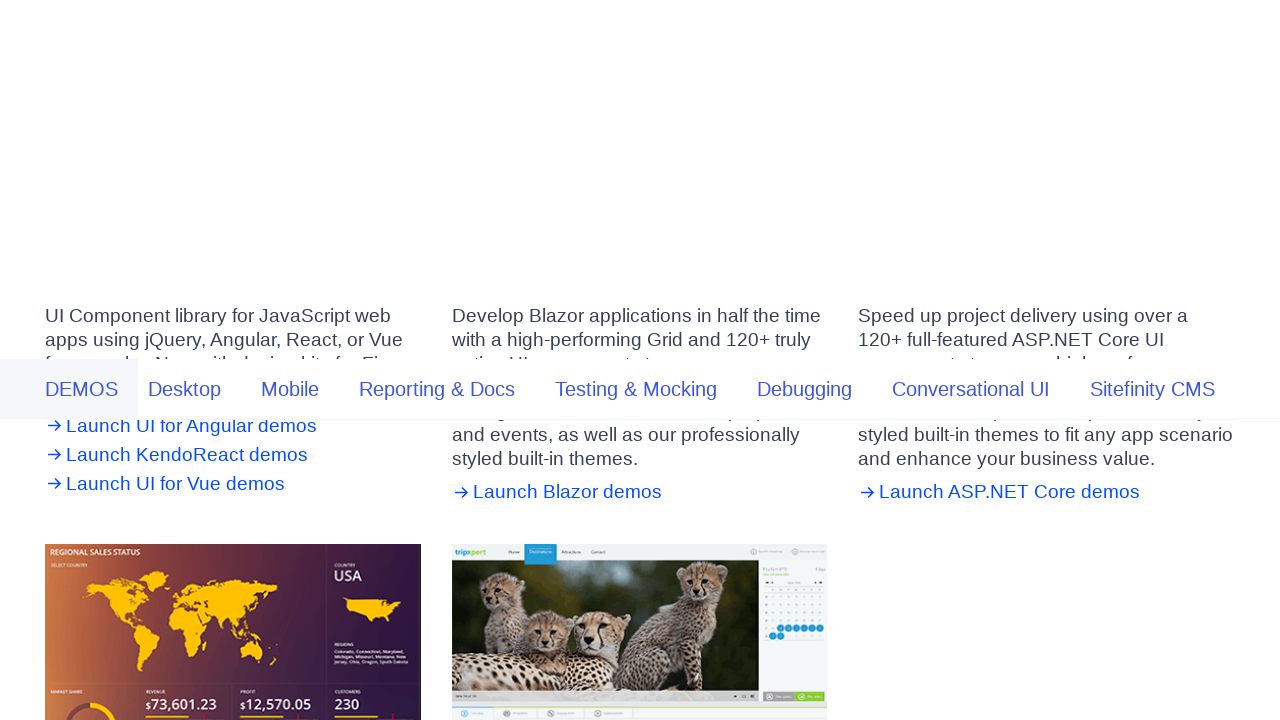

Desktop section loaded and verified
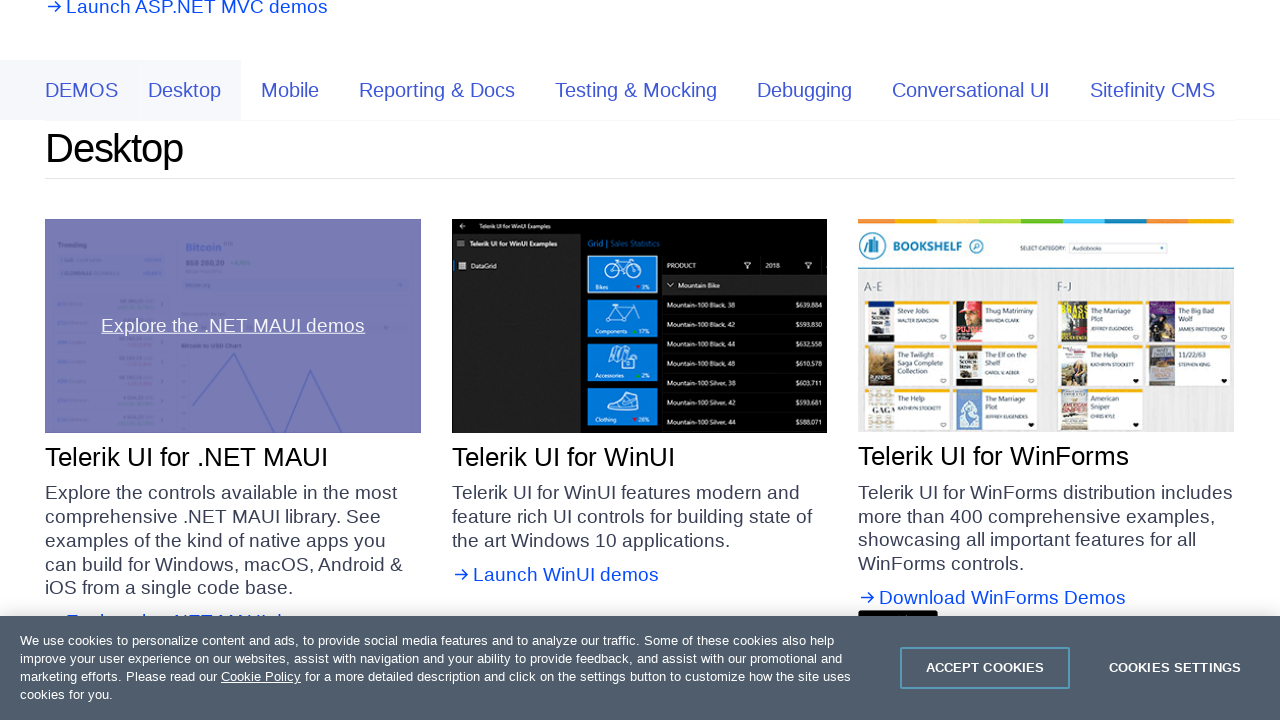

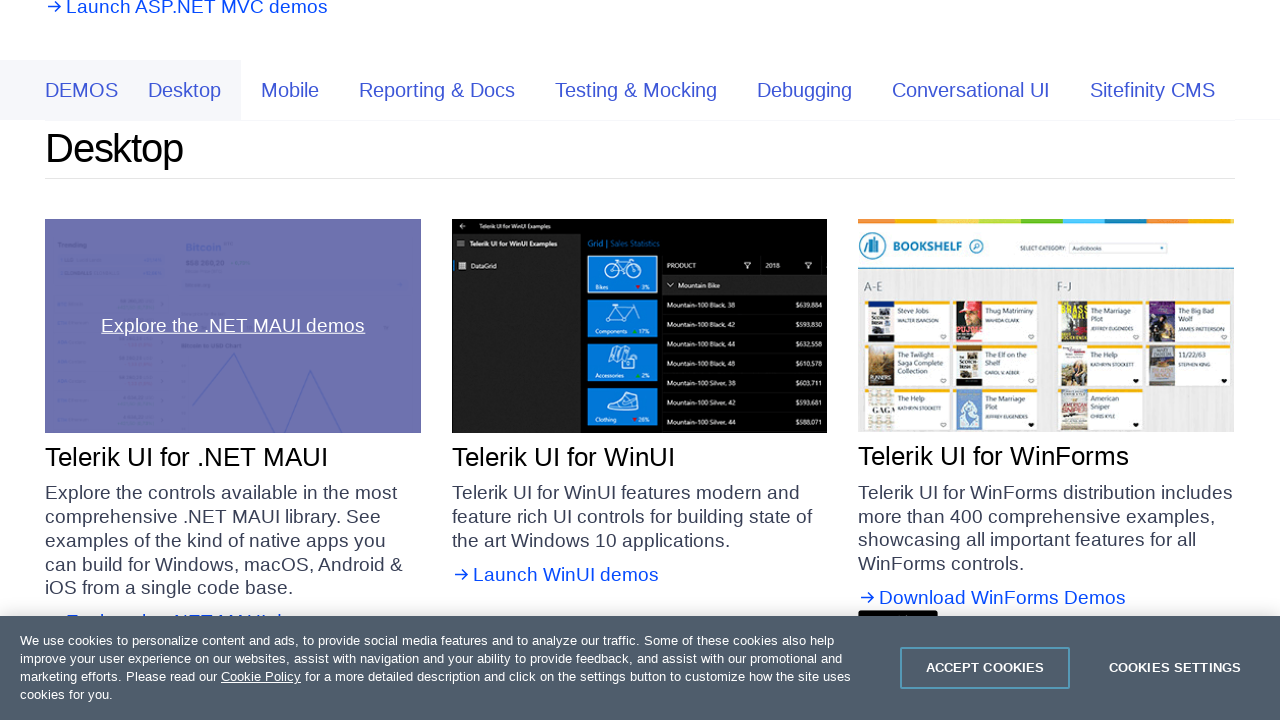